Tests opting out of A/B tests by adding an opt-out cookie after visiting the page, then refreshing to verify the page shows "No A/B Test" heading.

Starting URL: http://the-internet.herokuapp.com/abtest

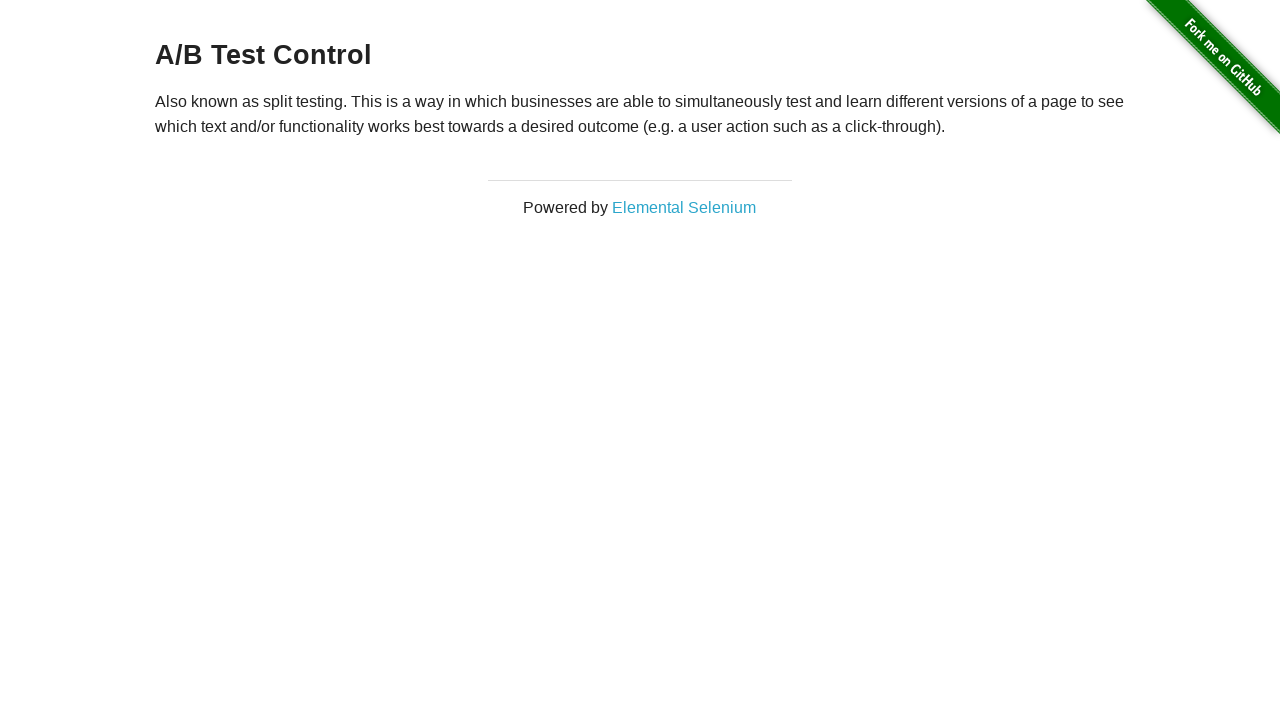

Waited for h3 heading to load
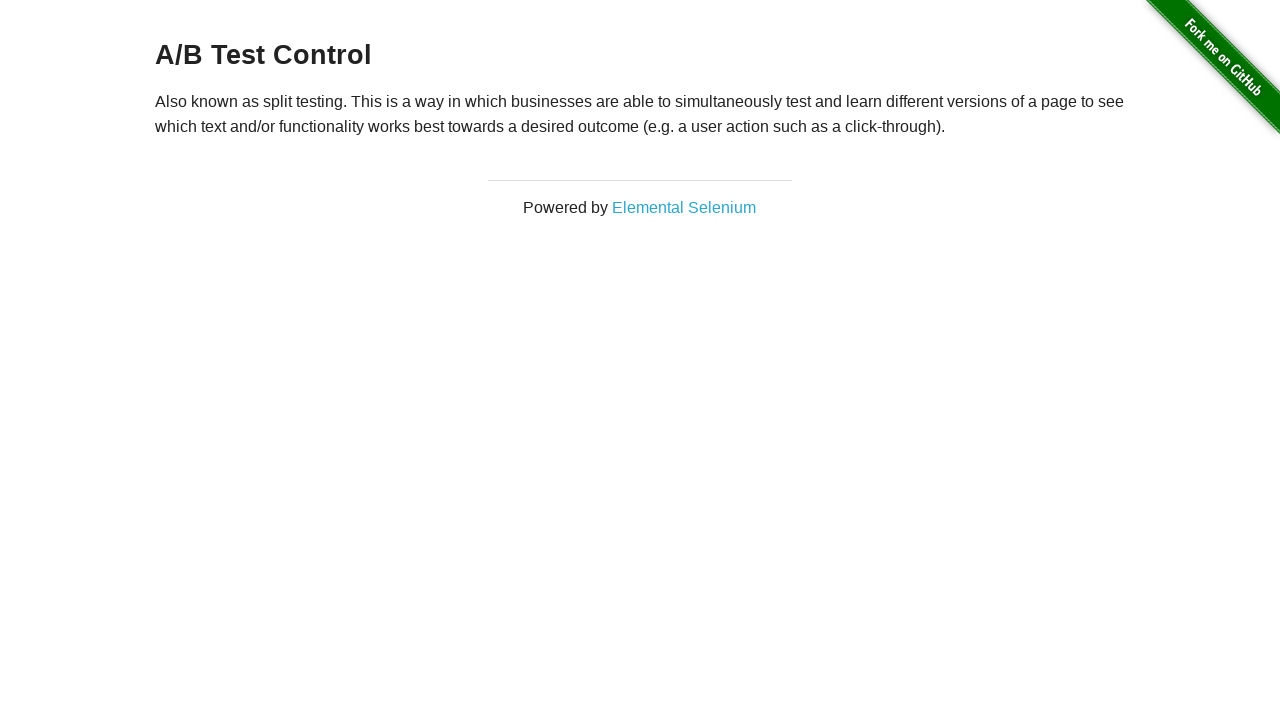

Retrieved heading text content
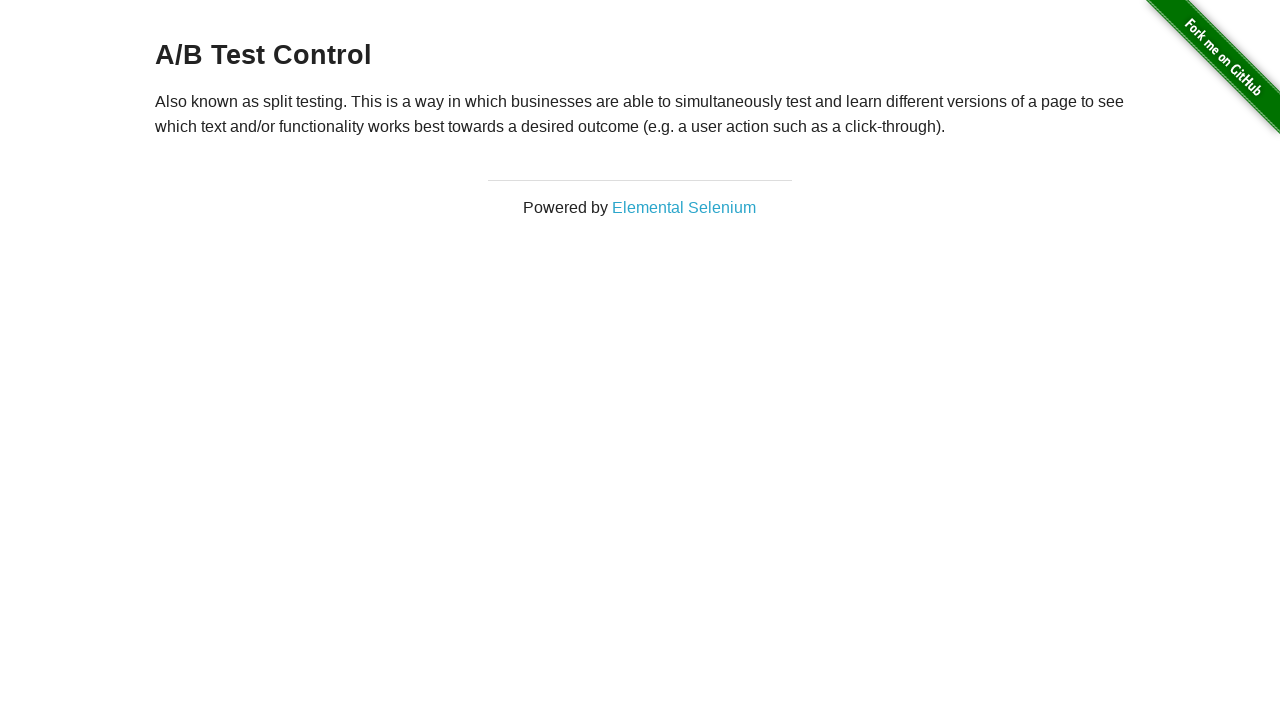

Verified initial heading starts with 'A/B Test'
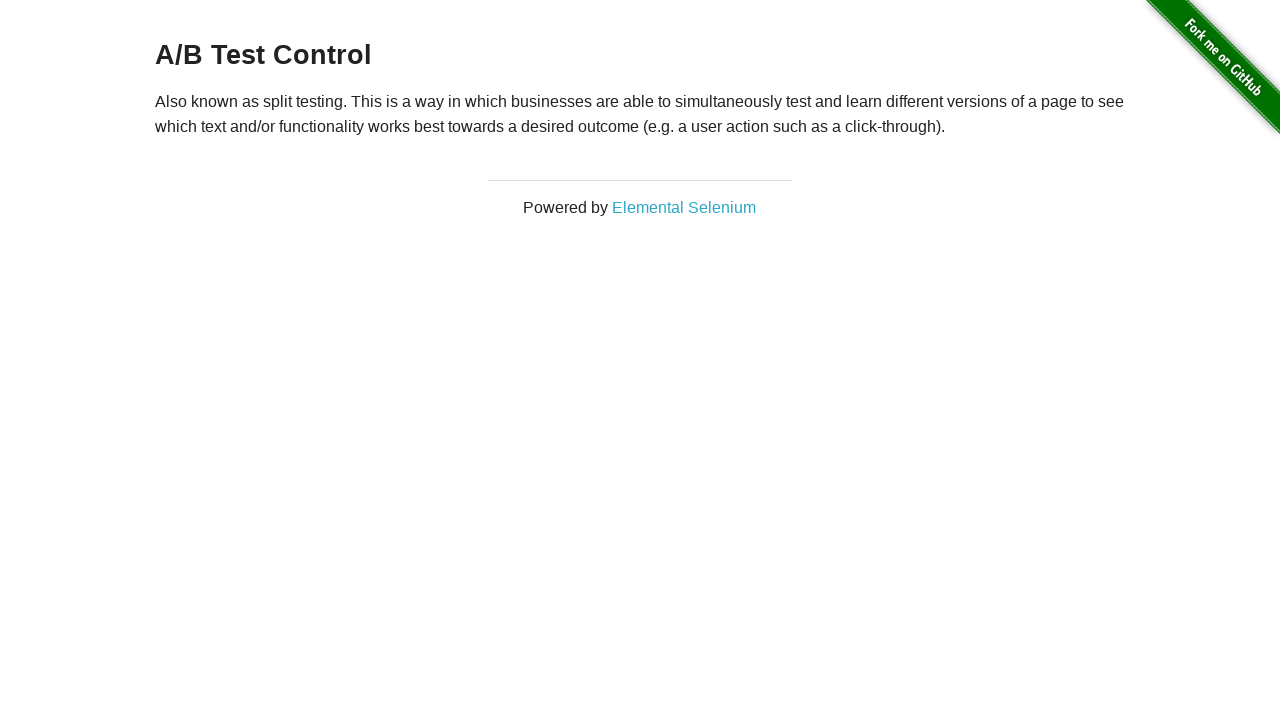

Added optimizelyOptOut cookie to context
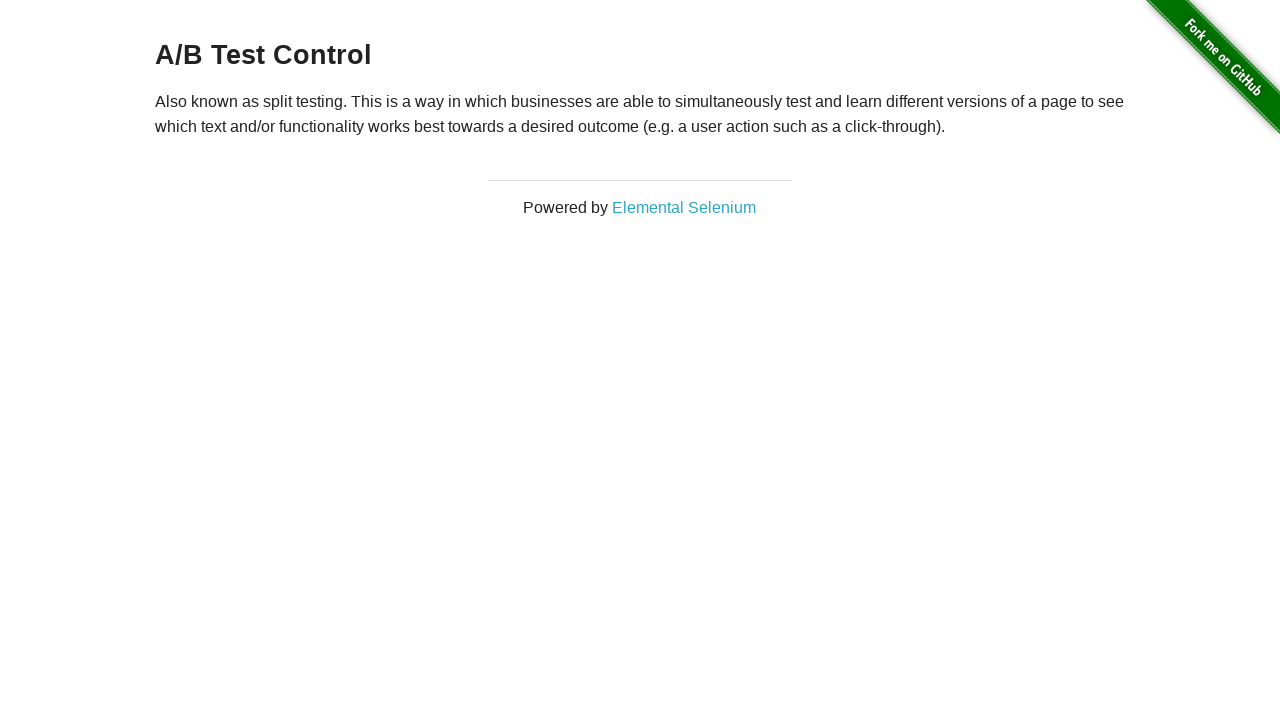

Reloaded the page to apply opt-out cookie
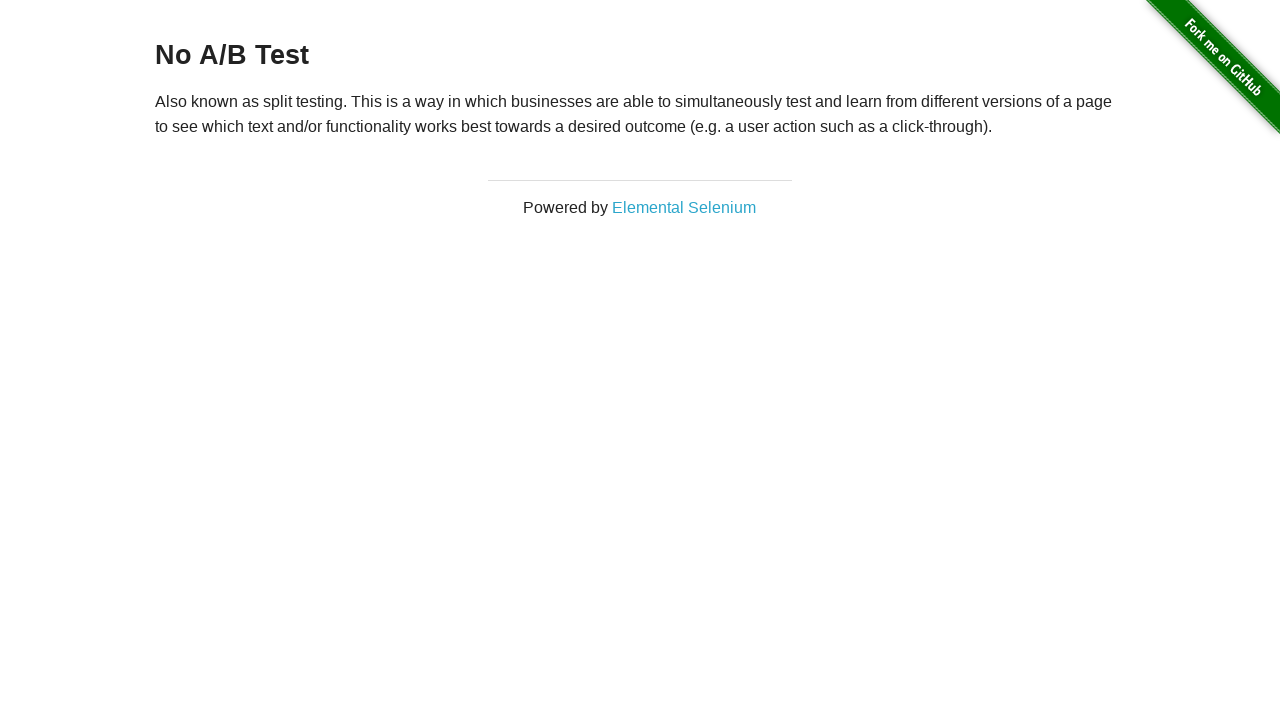

Retrieved heading text content after page reload
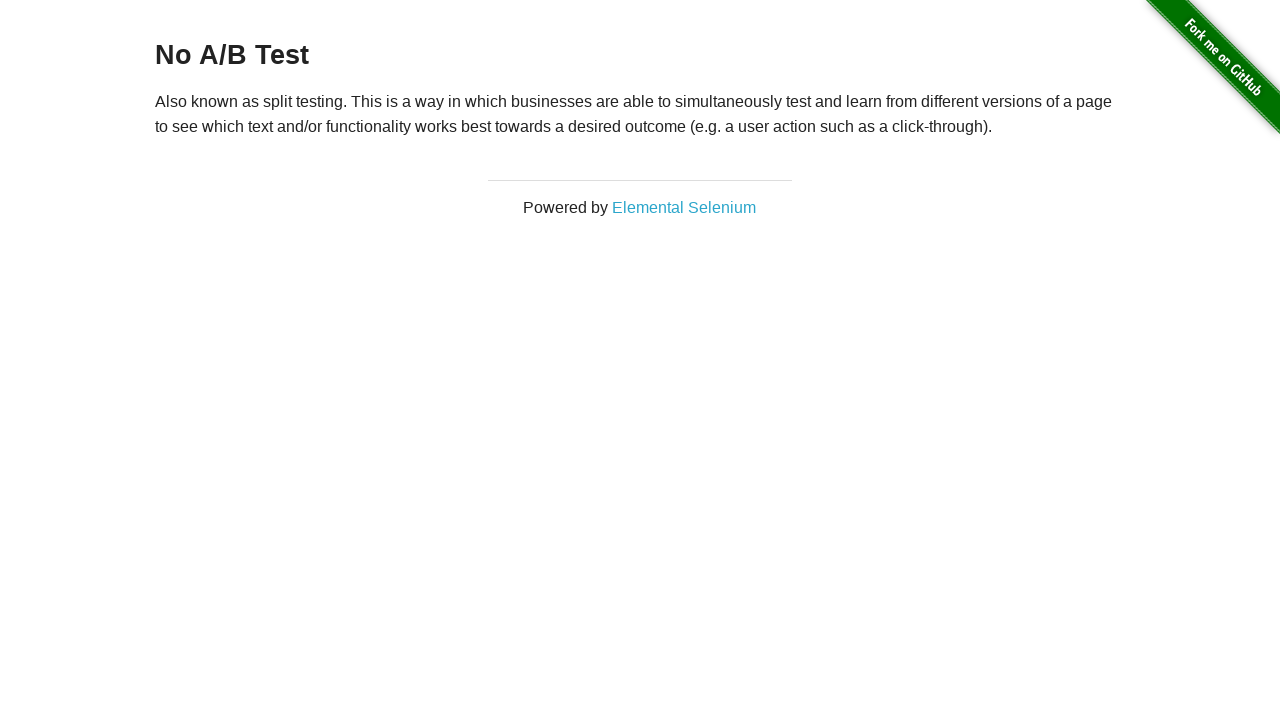

Verified heading now starts with 'No A/B Test' - opt-out successful
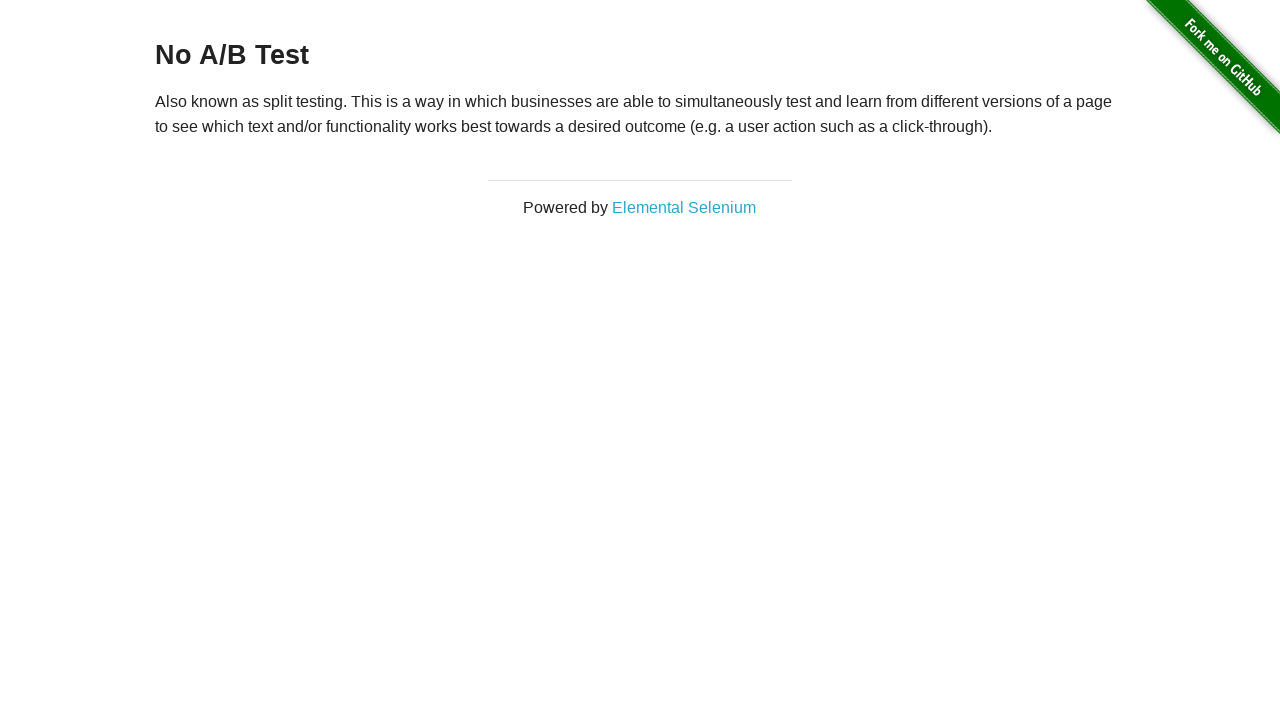

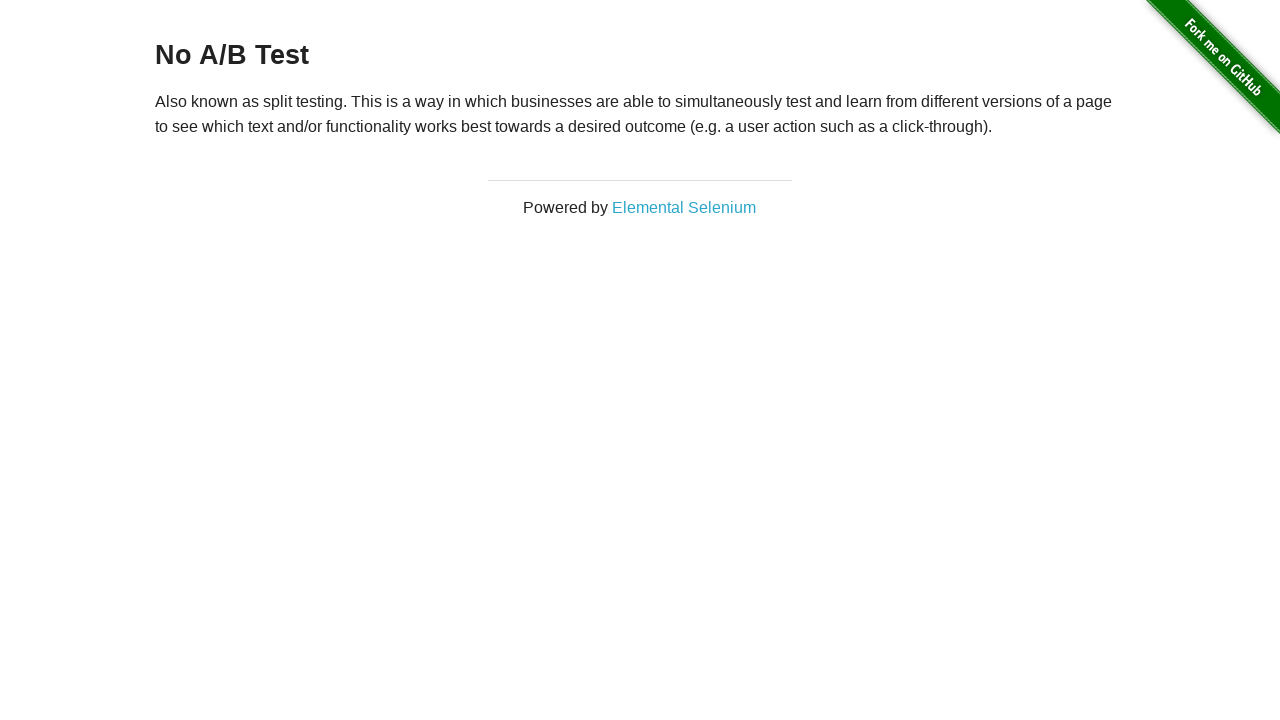